Tests a simple form demo by entering two integers in input fields, clicking a button to calculate their sum, and verifying the result is displayed

Starting URL: https://www.lambdatest.com/selenium-playground/simple-form-demo

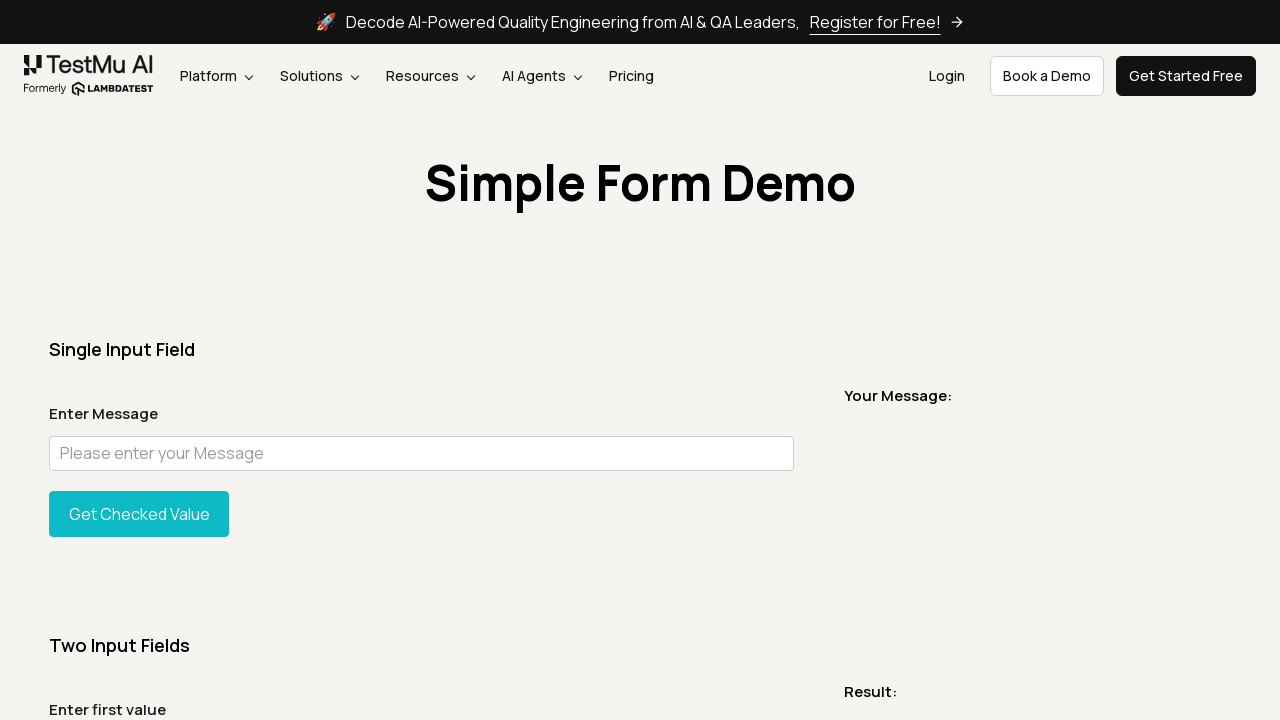

Filled first number input with '2' on #sum1
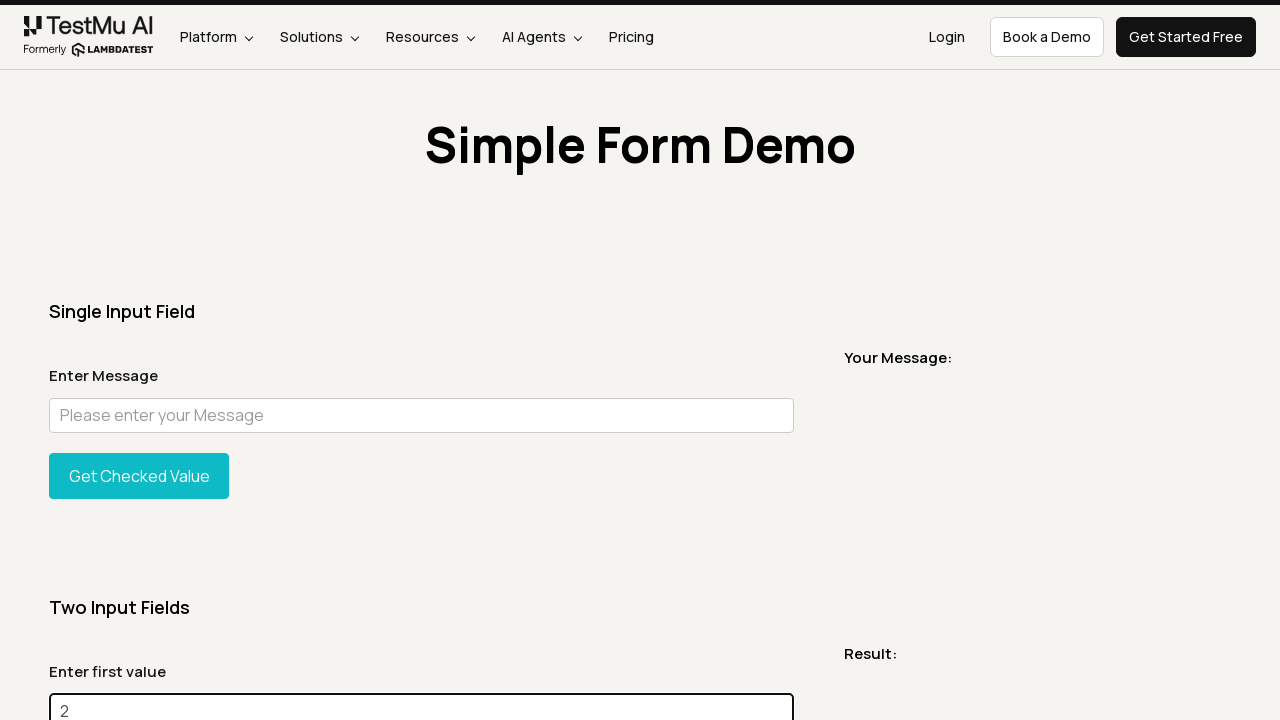

Filled second number input with '5' on #sum2
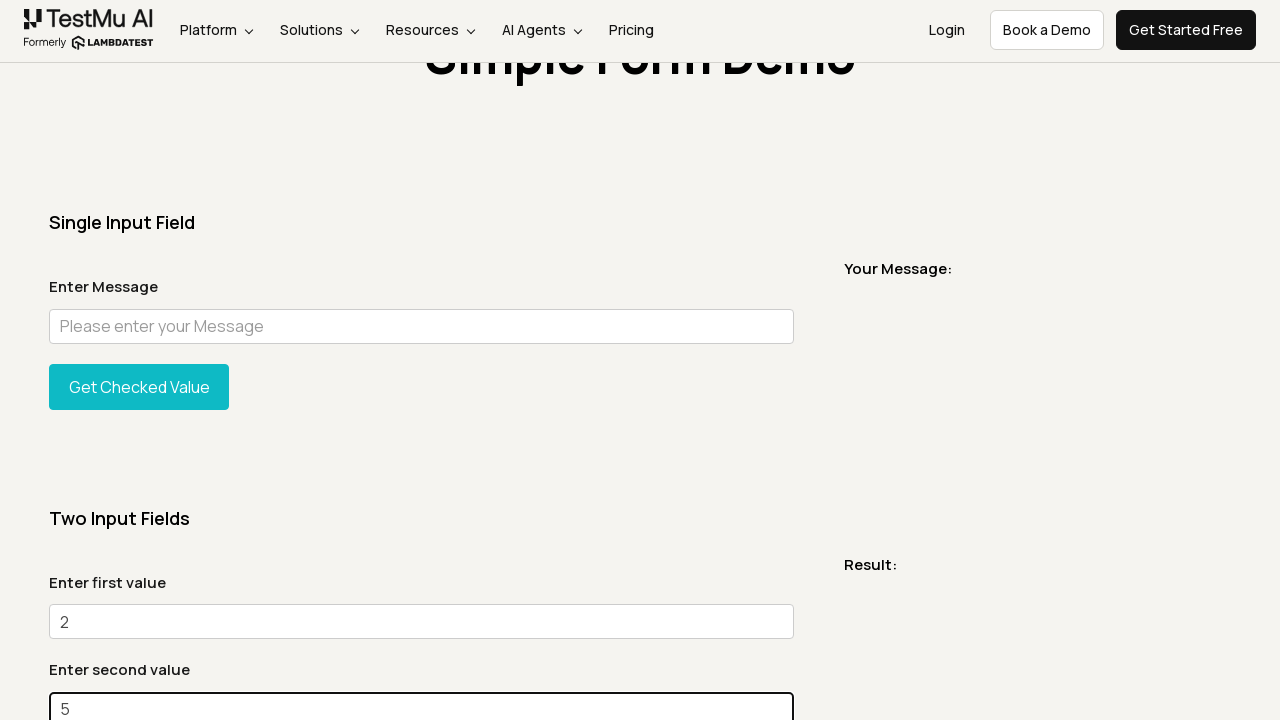

Clicked the 'Get Total' button to calculate sum at (139, 360) on xpath=//*[@id='gettotal']/button
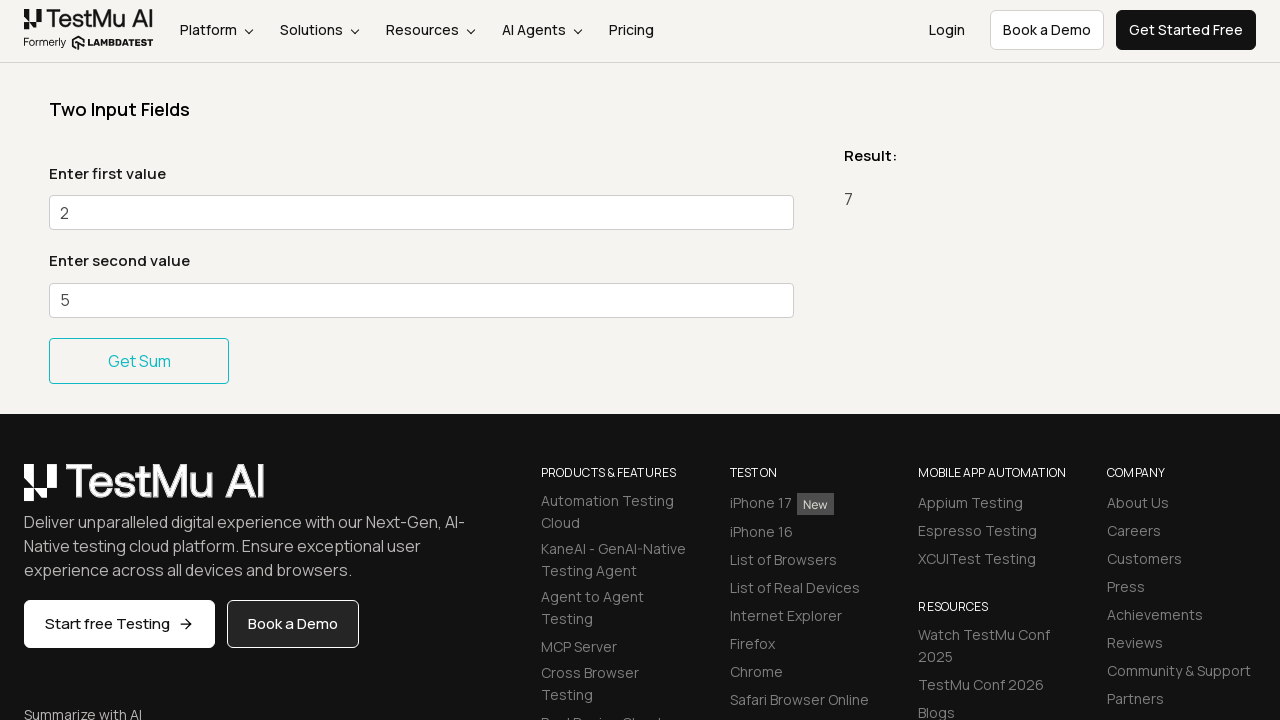

Result message displayed showing the sum calculation
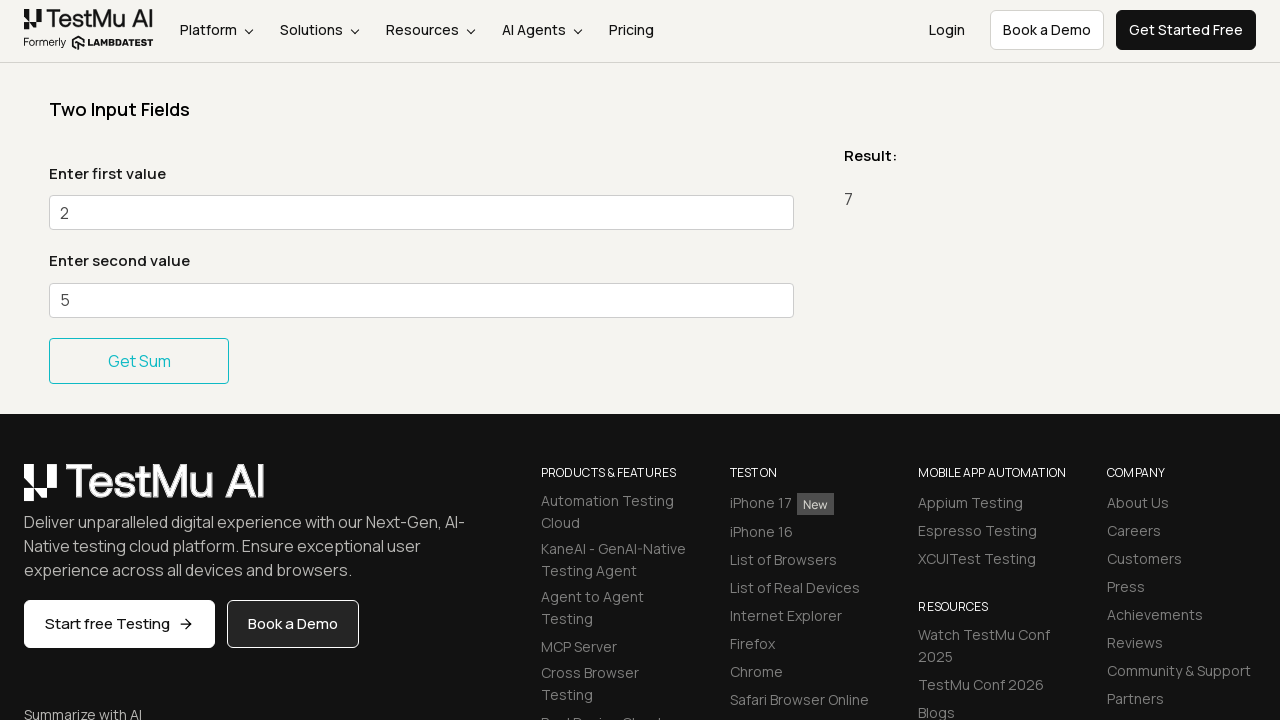

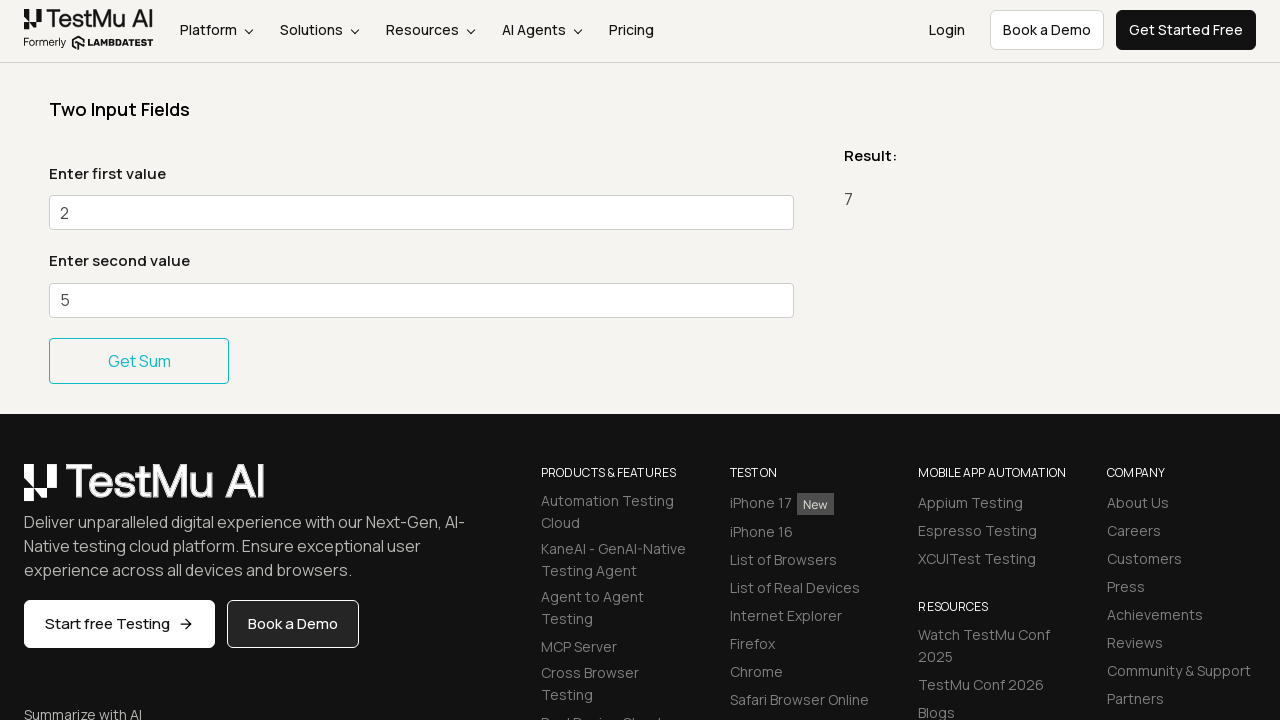